Tests that the Clear completed button displays correct text after marking an item complete

Starting URL: https://demo.playwright.dev/todomvc

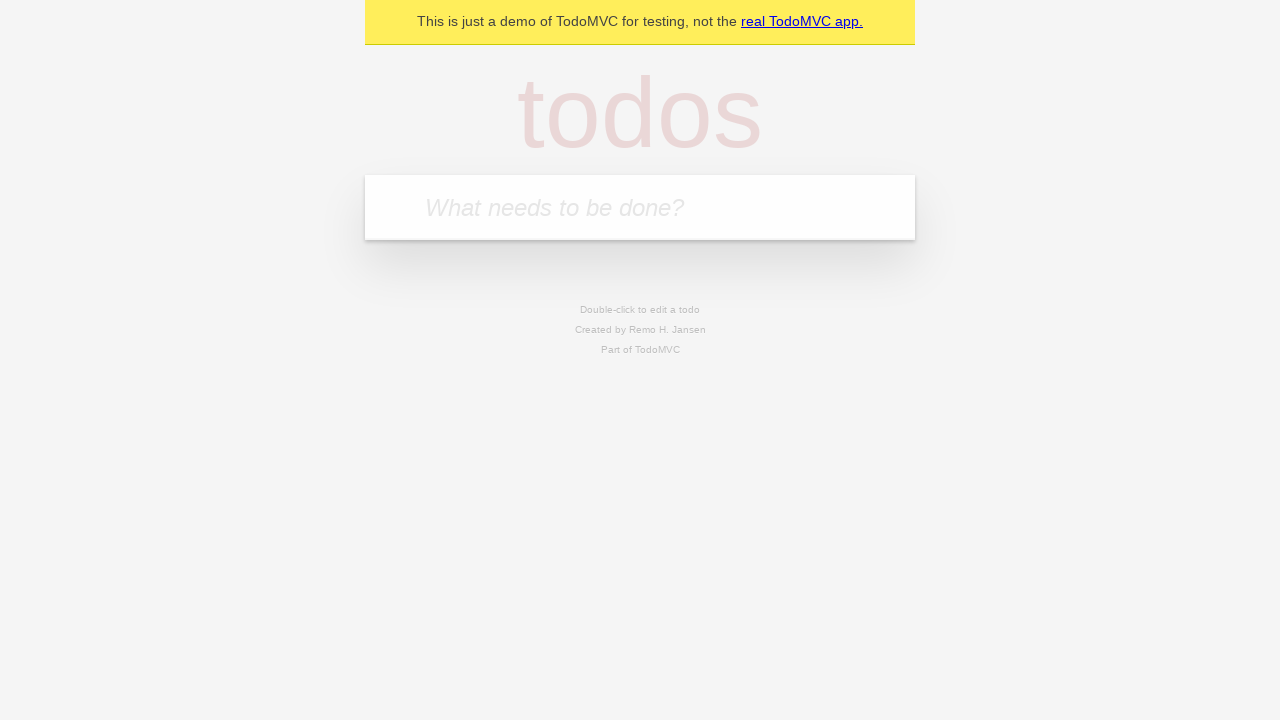

Filled todo input with 'buy some cheese2' on internal:attr=[placeholder="What needs to be done?"i]
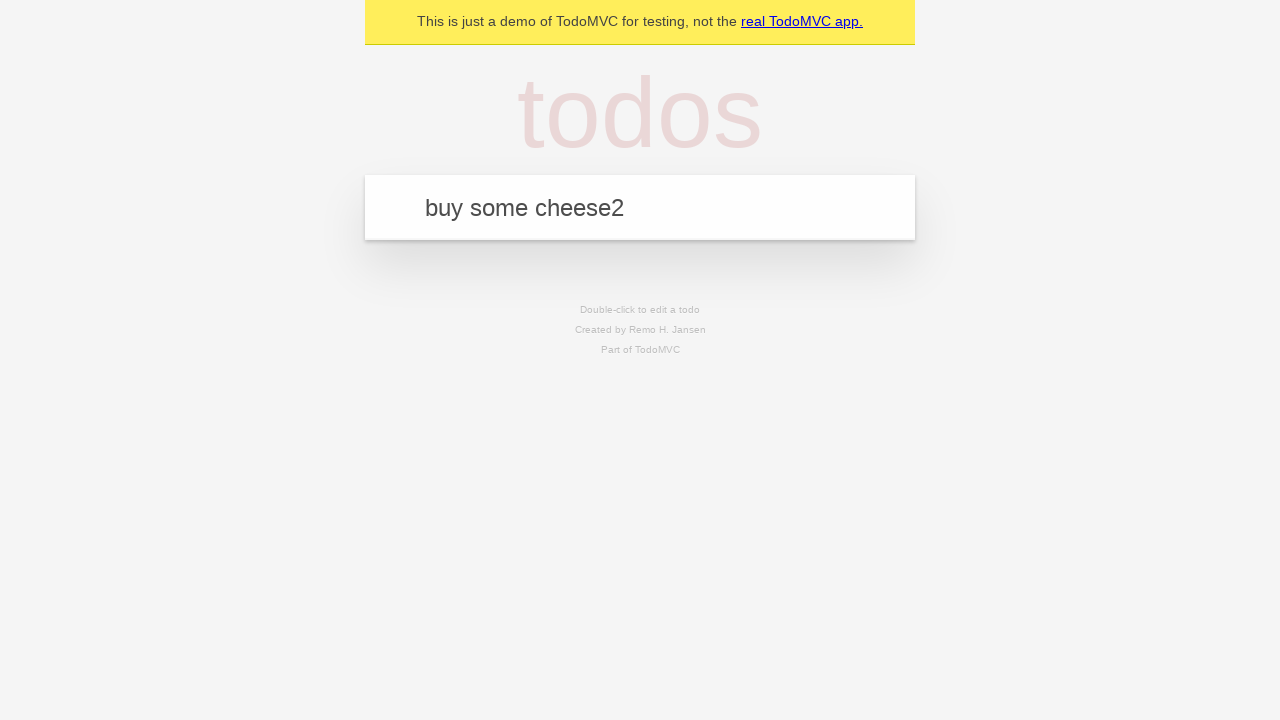

Pressed Enter to add first todo on internal:attr=[placeholder="What needs to be done?"i]
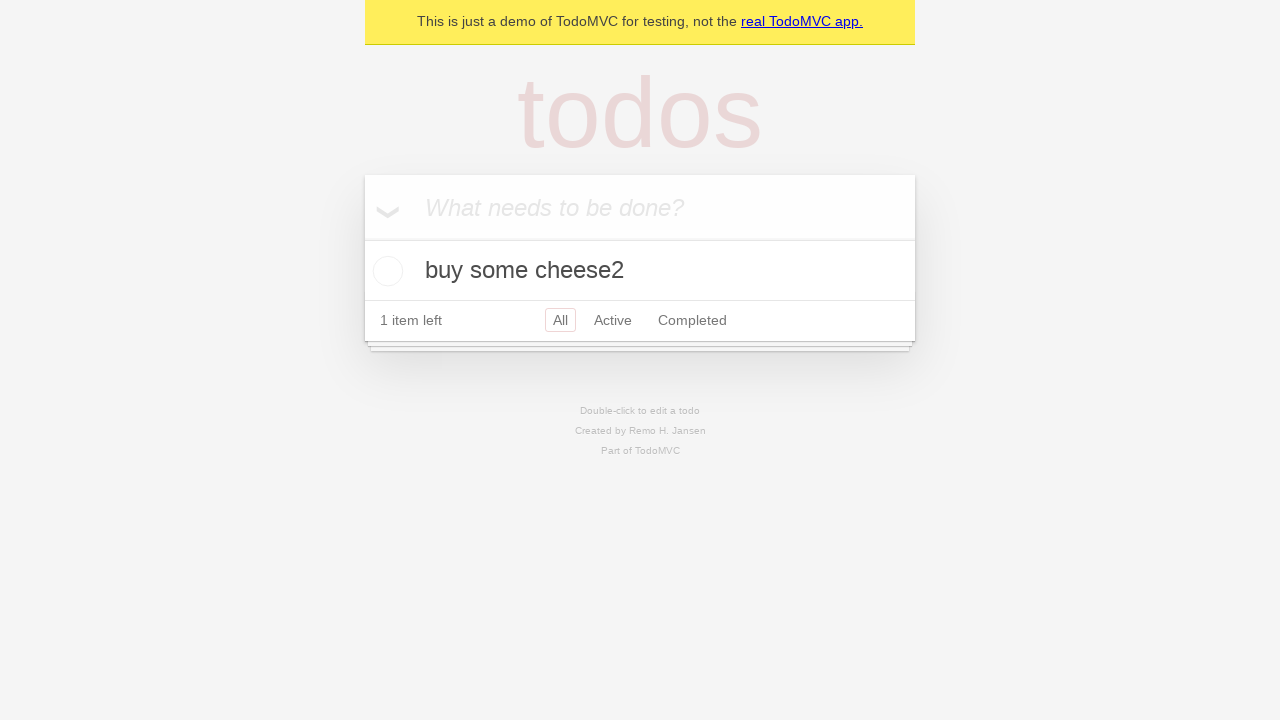

Filled todo input with 'feed the cat' on internal:attr=[placeholder="What needs to be done?"i]
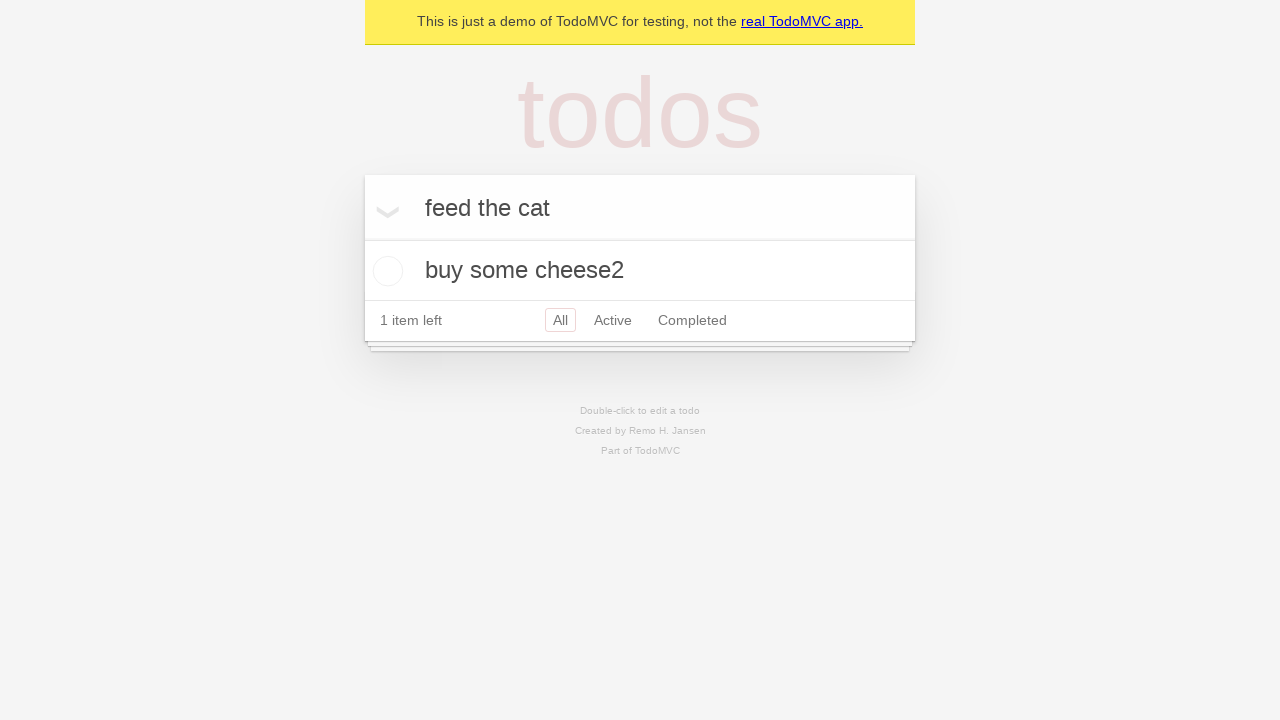

Pressed Enter to add second todo on internal:attr=[placeholder="What needs to be done?"i]
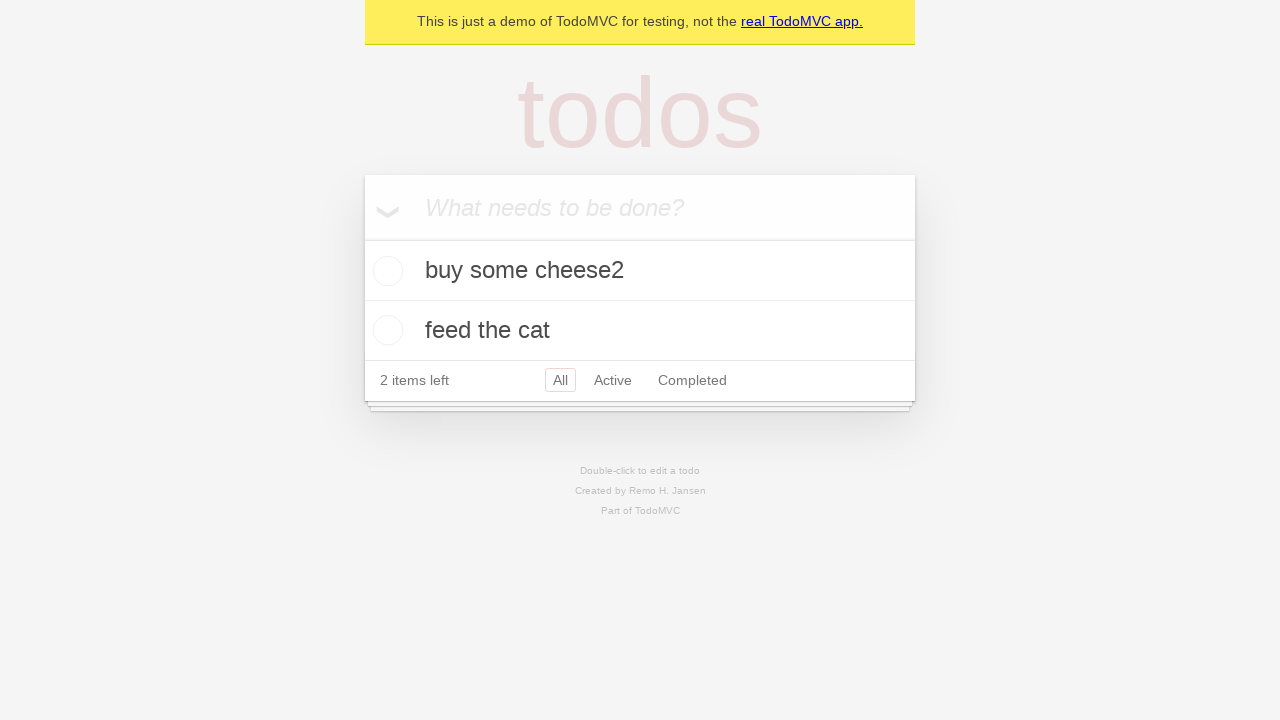

Filled todo input with 'book a doctors appointment' on internal:attr=[placeholder="What needs to be done?"i]
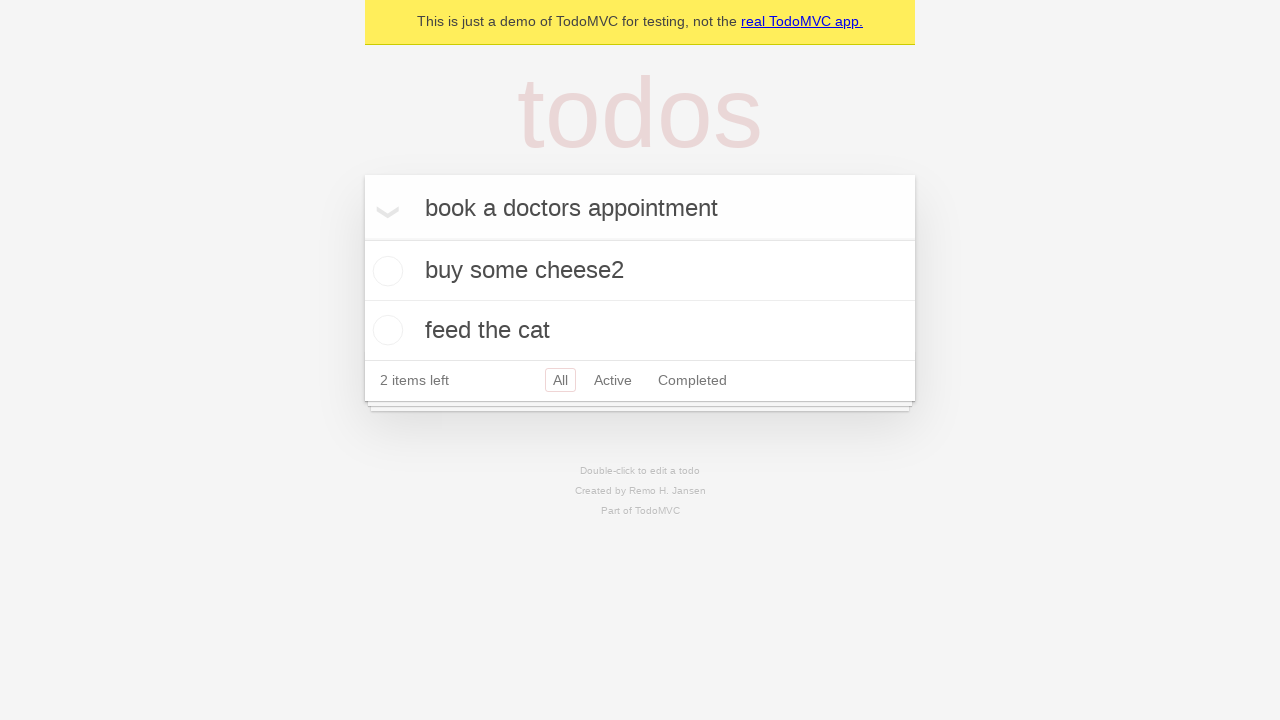

Pressed Enter to add third todo on internal:attr=[placeholder="What needs to be done?"i]
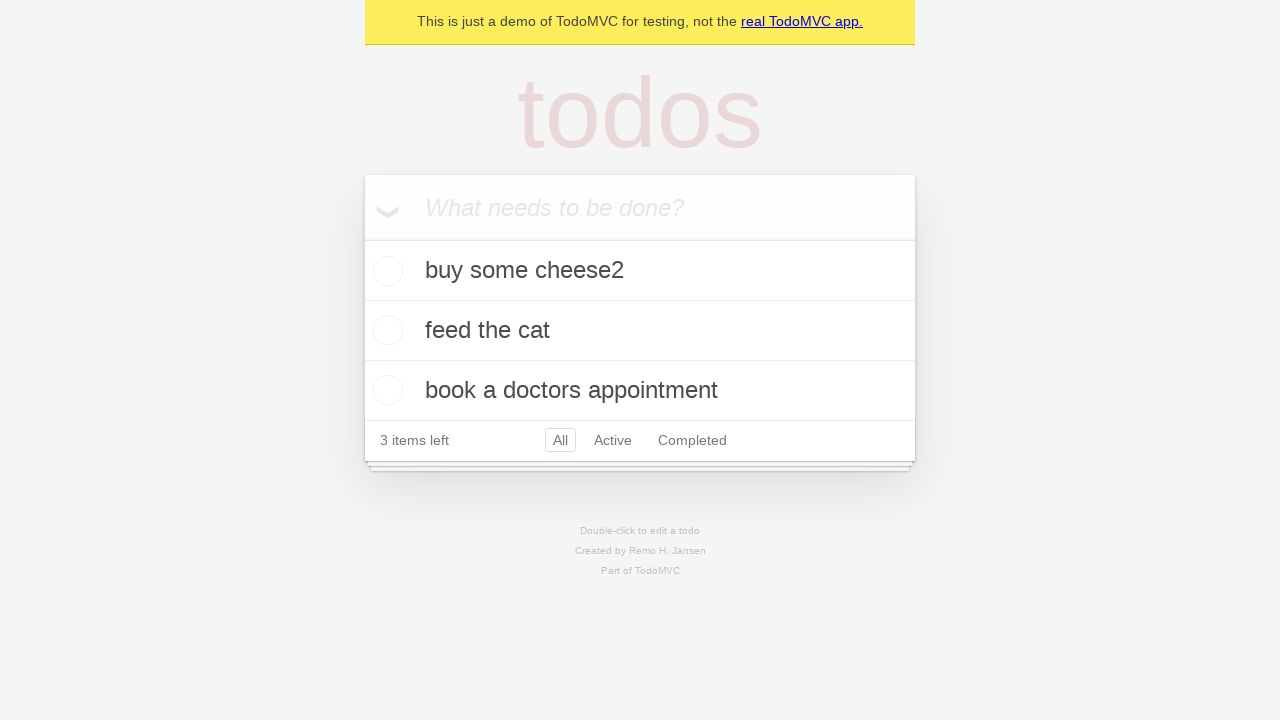

Marked first todo as complete at (385, 271) on .todo-list li .toggle >> nth=0
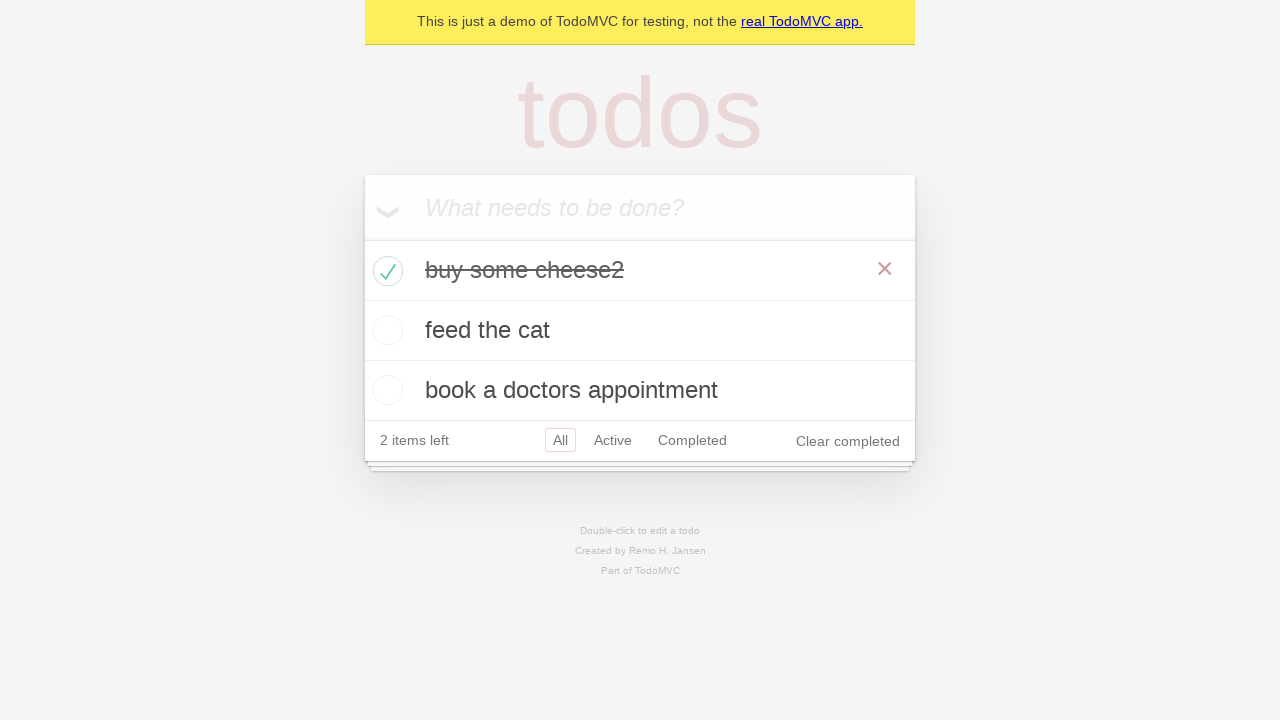

Clear completed button appeared after marking item complete
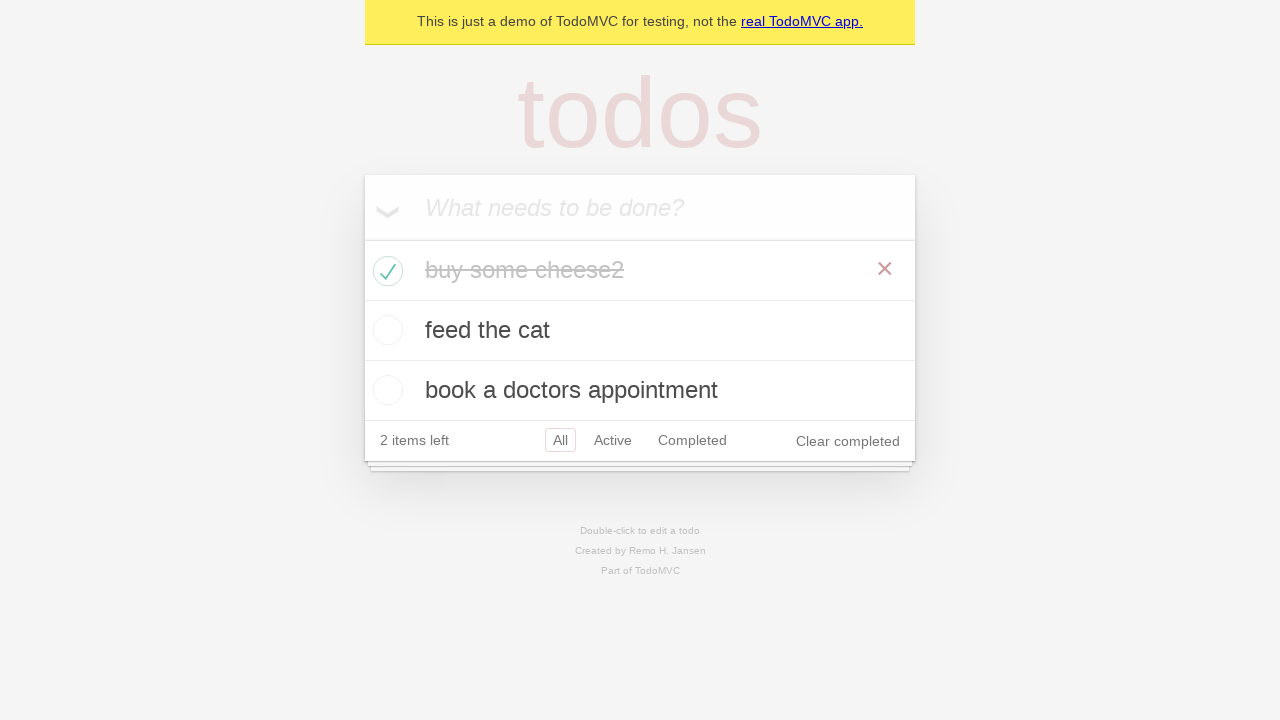

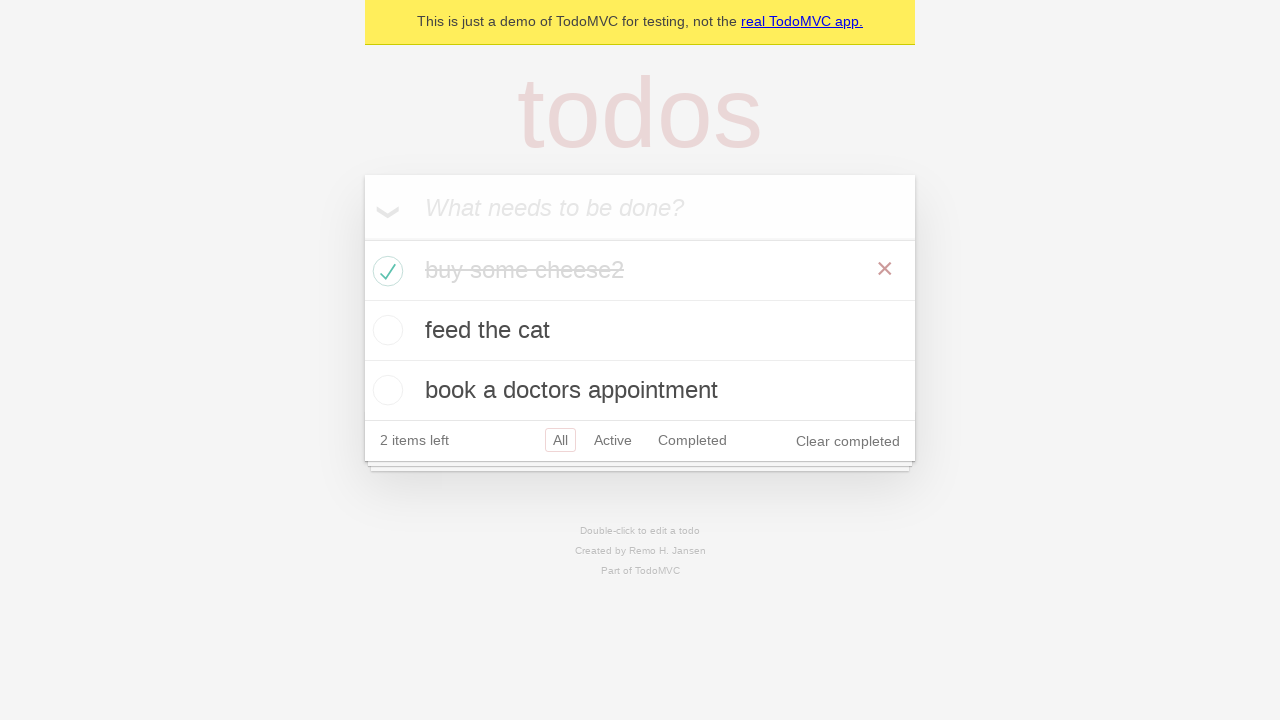